Tests window handling by clicking a link that opens a new window, extracting text from the new window, and using that text back in the parent window

Starting URL: https://rahulshettyacademy.com/loginpagePractise/

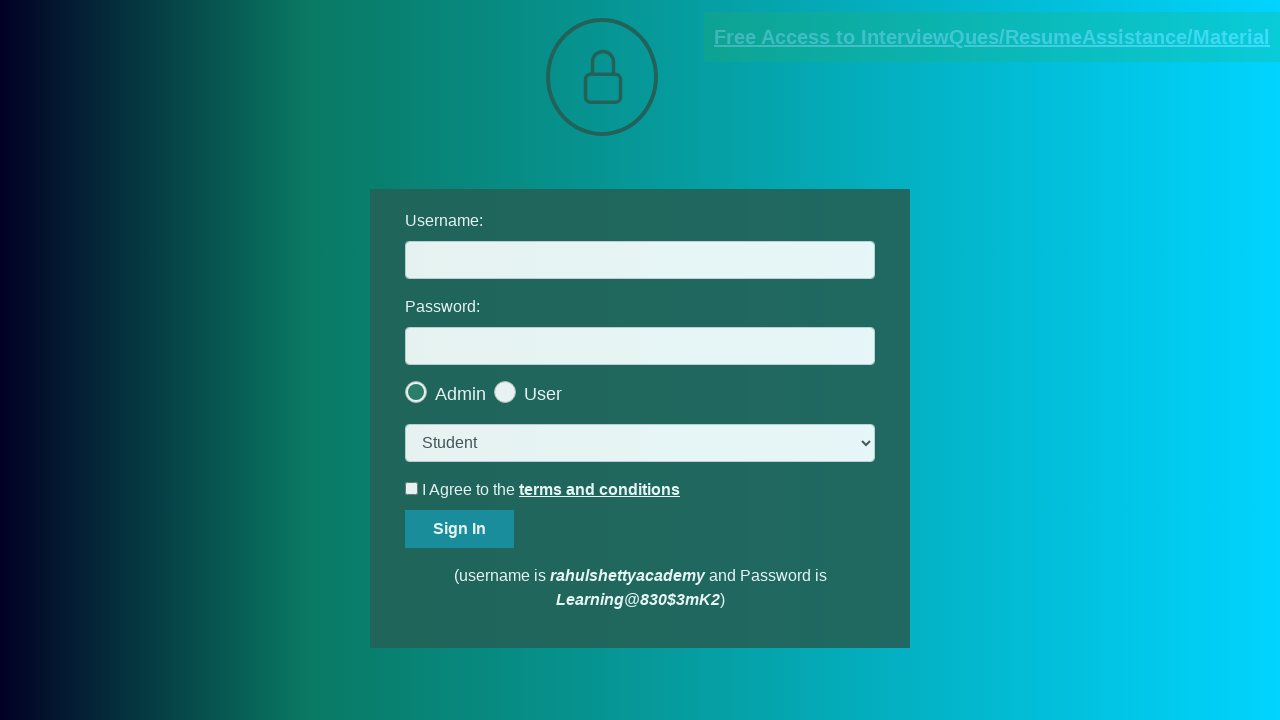

Clicked blinking text link to open new window at (992, 37) on .blinkingText
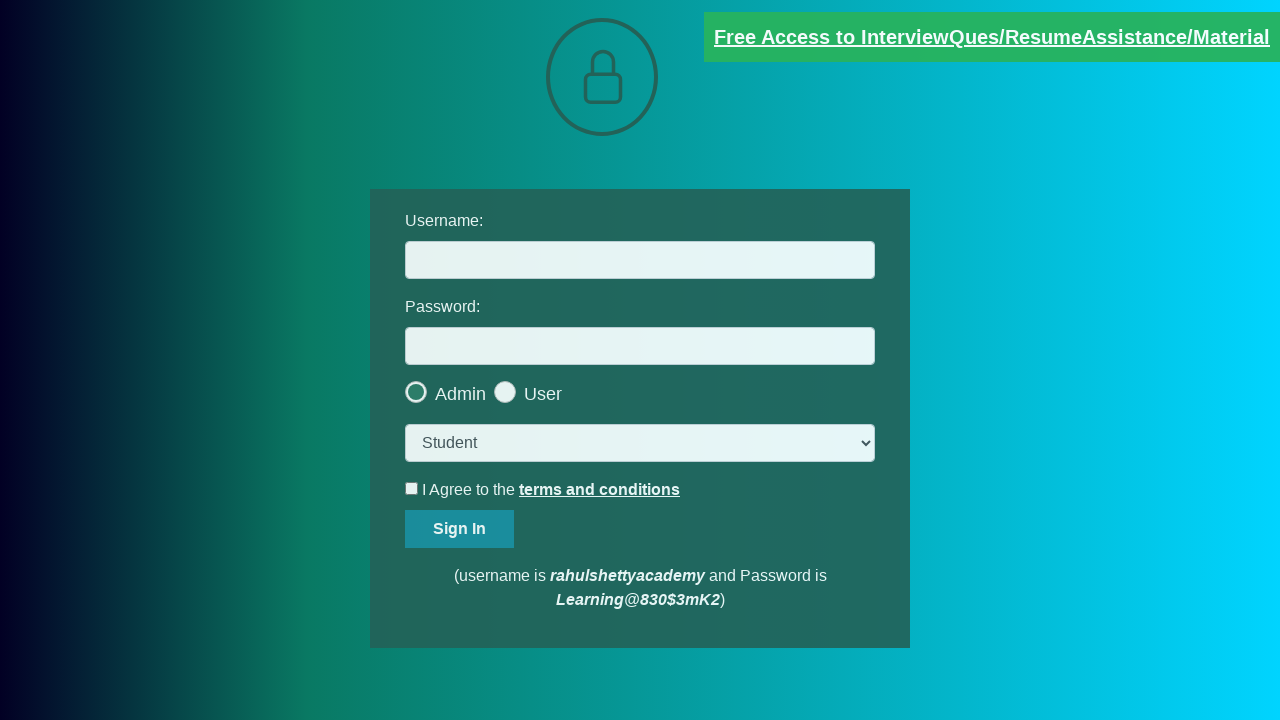

New window opened and captured
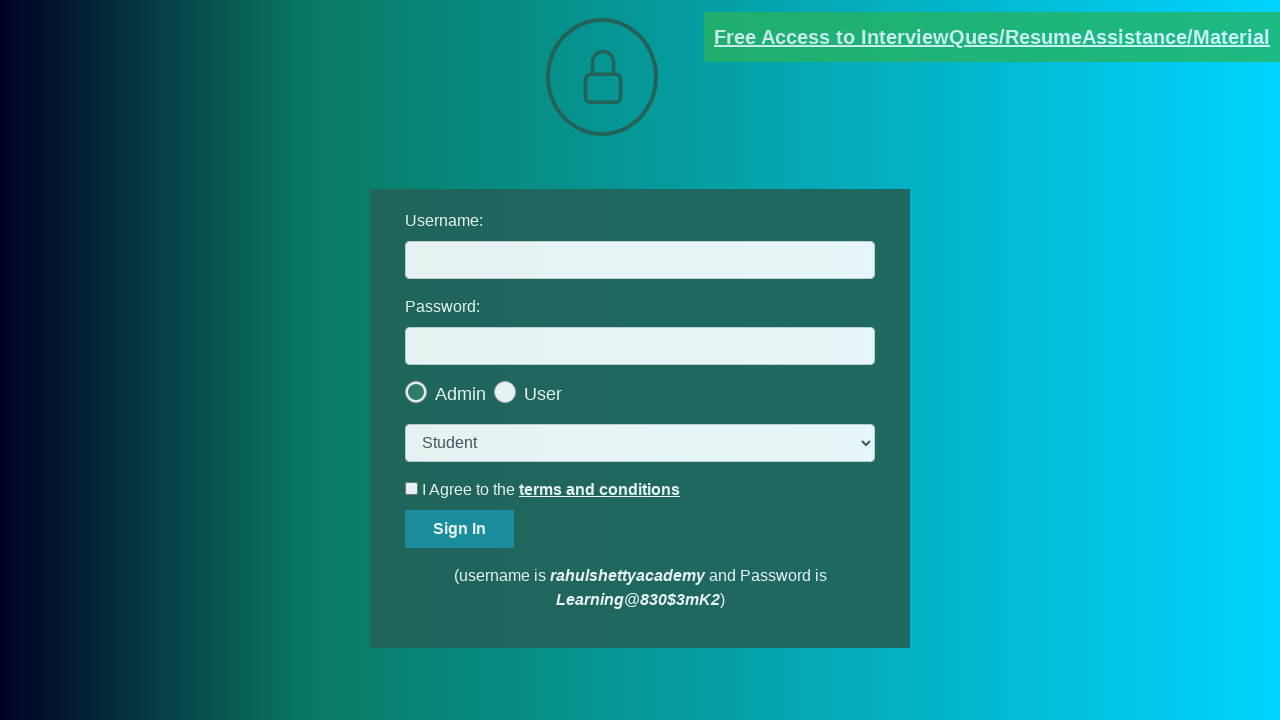

Extracted email text from new window: mentor@rahulshettyacademy.com
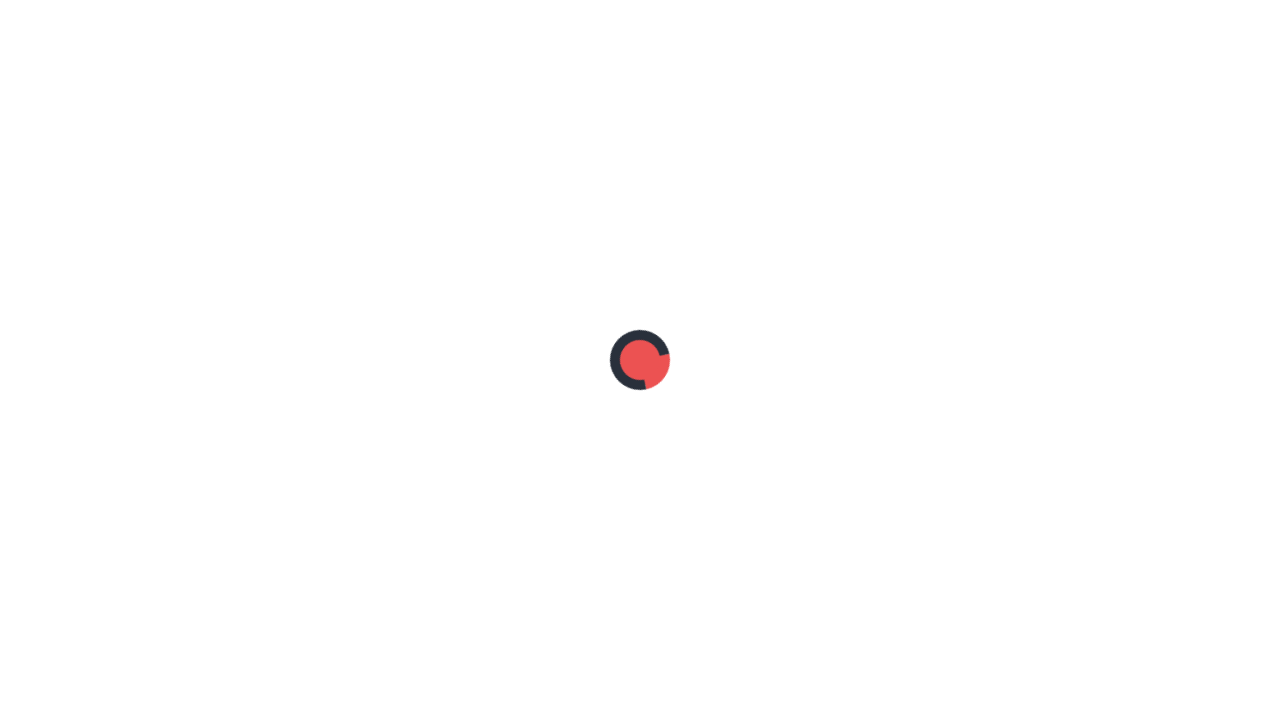

Closed new window and switched back to parent window
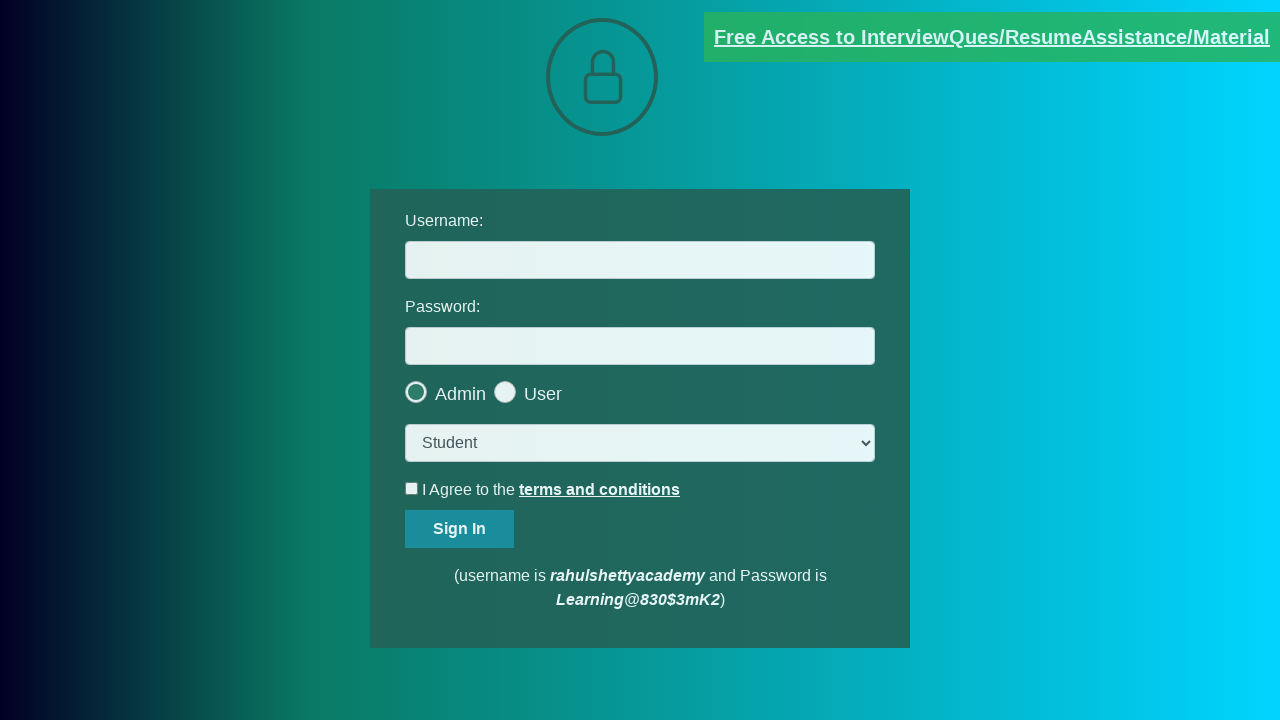

Filled username field with extracted email: mentor@rahulshettyacademy.com on #username
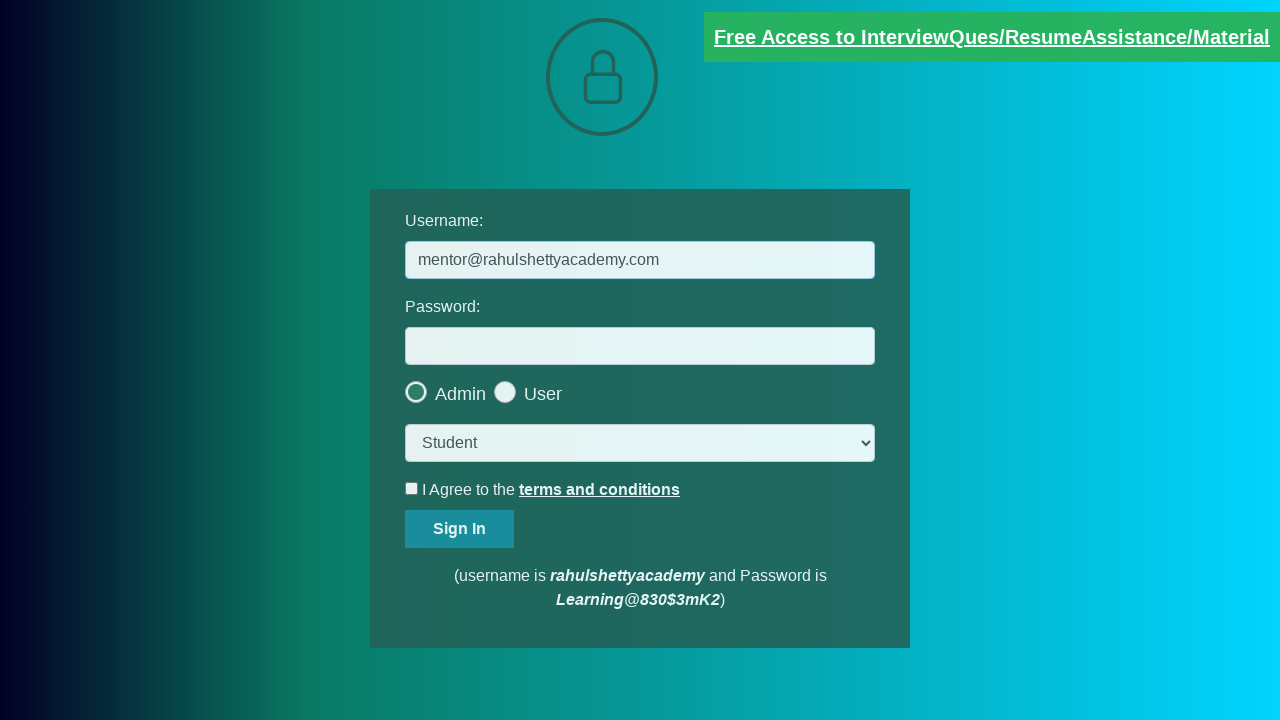

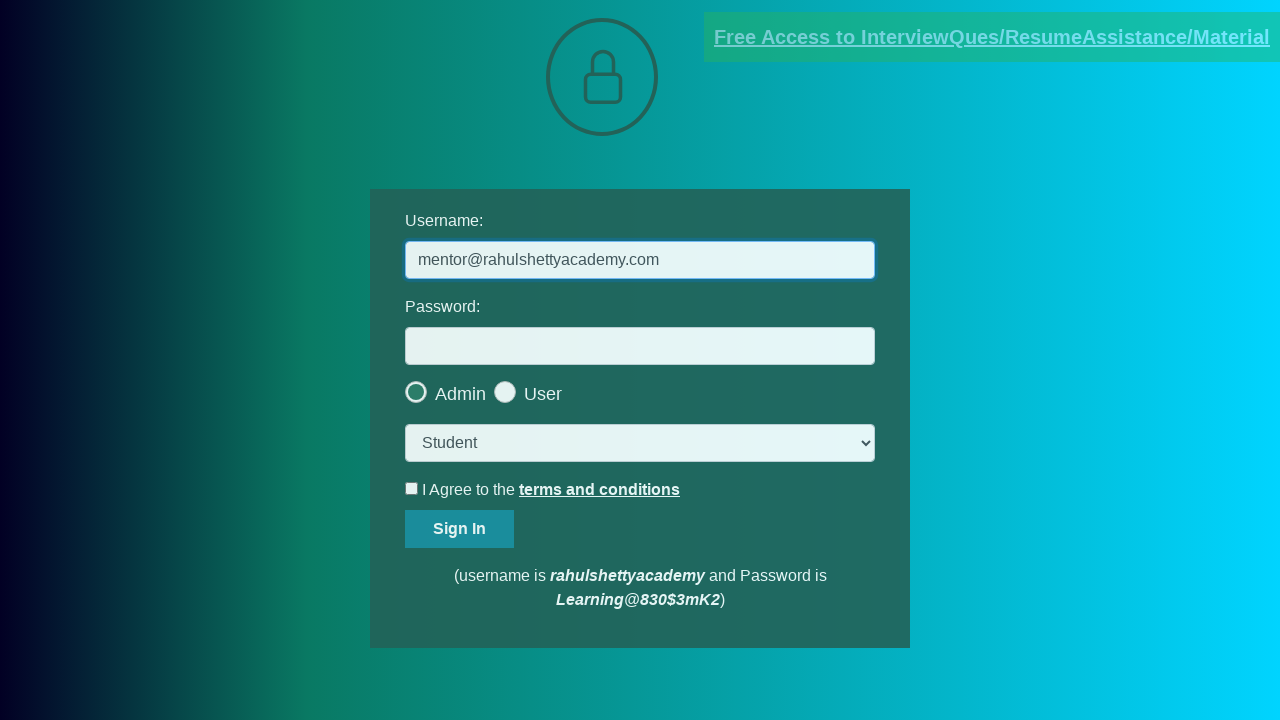